Navigates to a page and verifies the background color CSS property of the h1 element is transparent (rgba(0, 0, 0, 0))

Starting URL: https://kristinek.github.io/site/examples/po

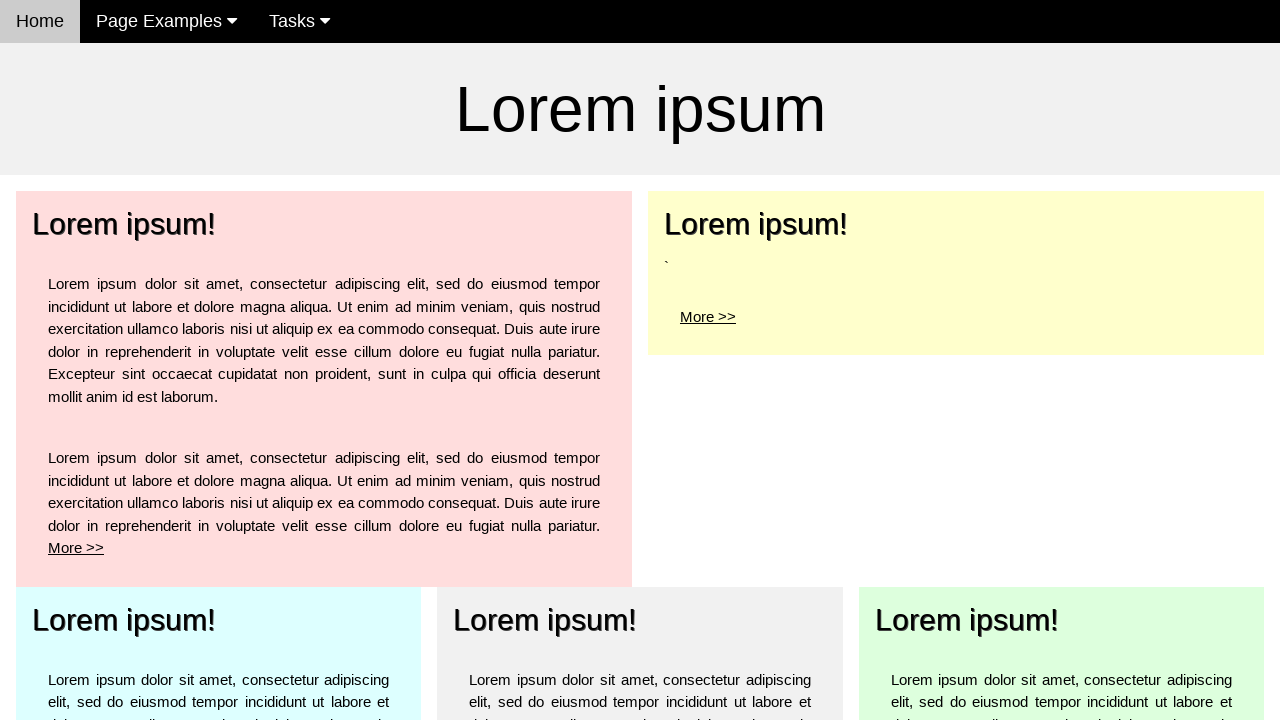

Navigated to https://kristinek.github.io/site/examples/po
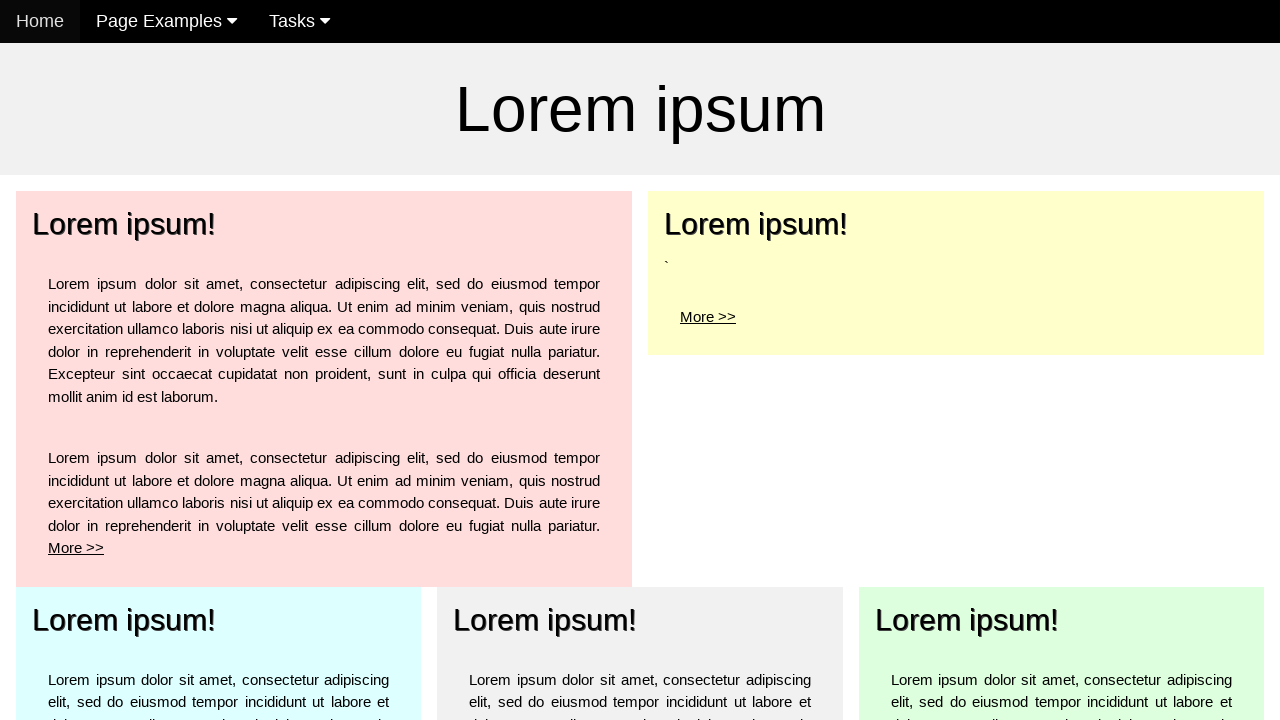

H1 element is present on the page
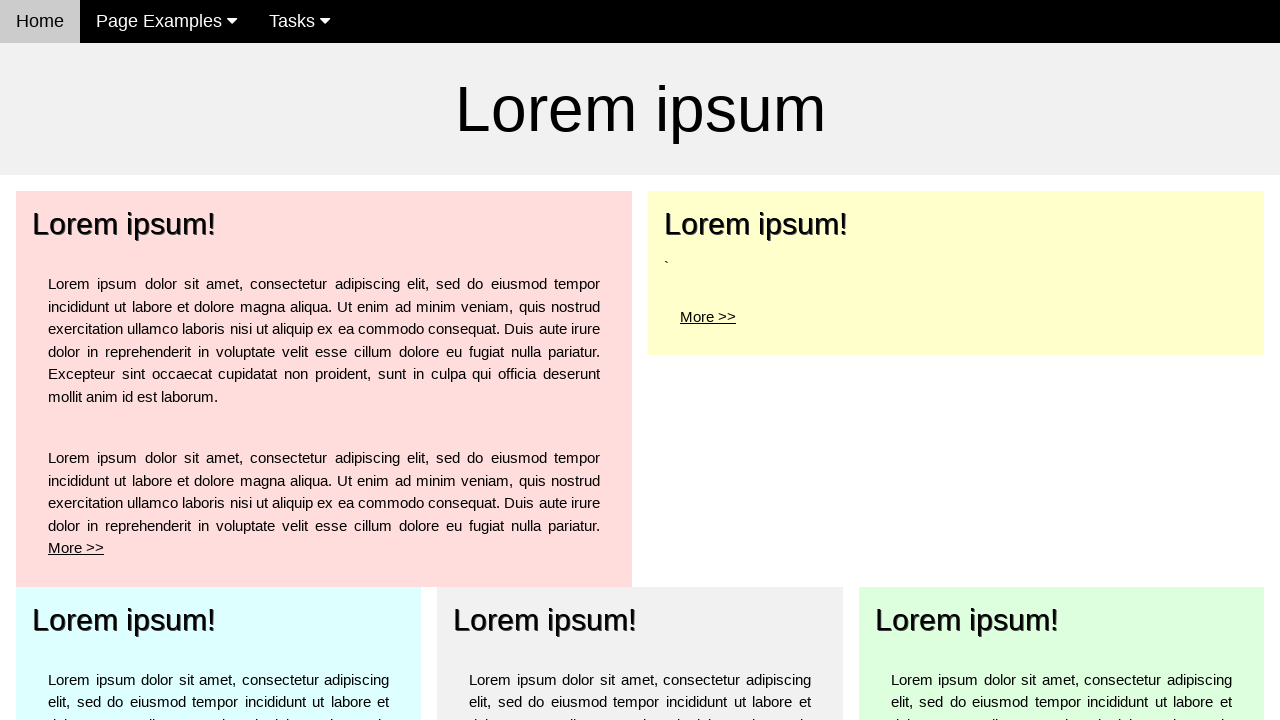

Retrieved background color CSS property: rgba(0, 0, 0, 0)
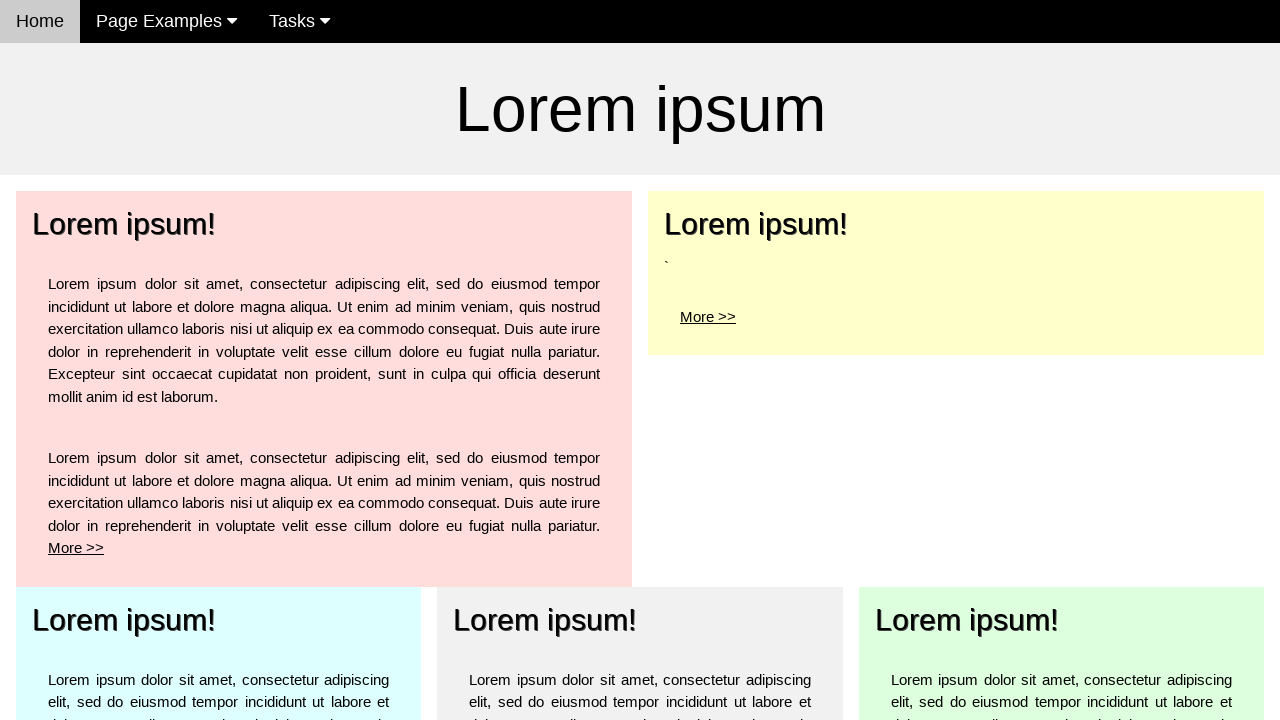

Verified h1 background color is transparent (rgba(0, 0, 0, 0))
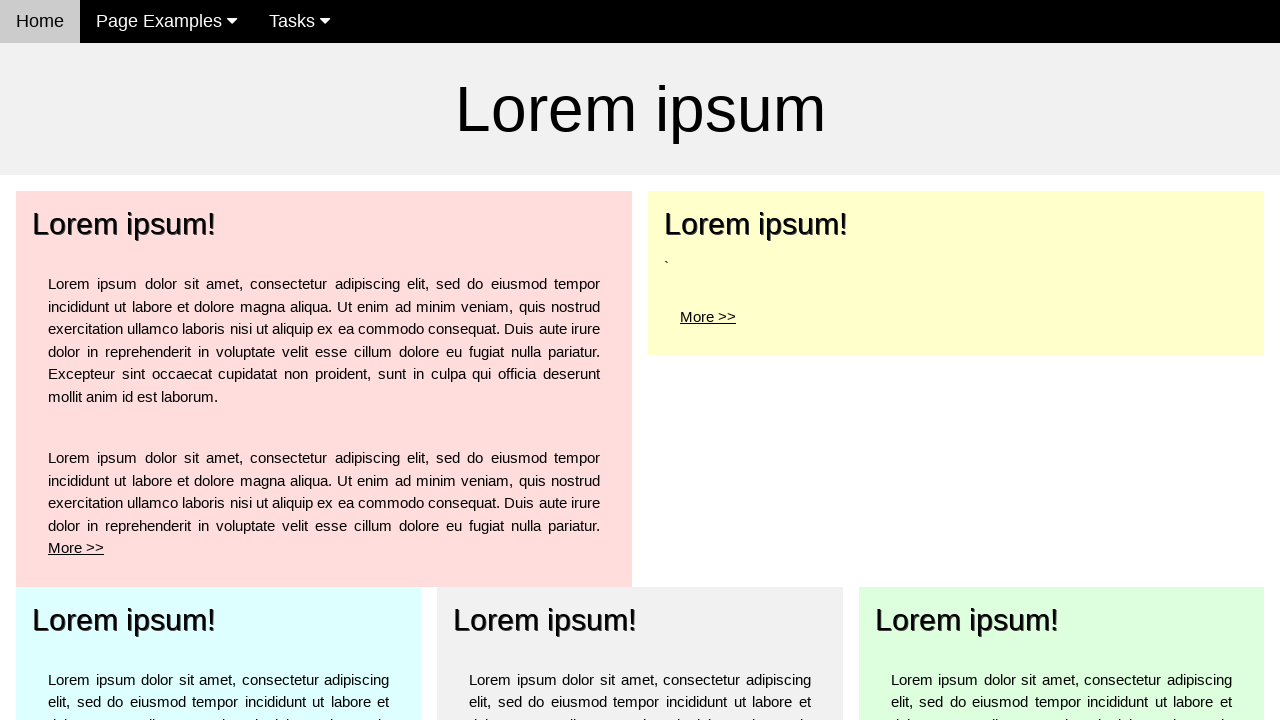

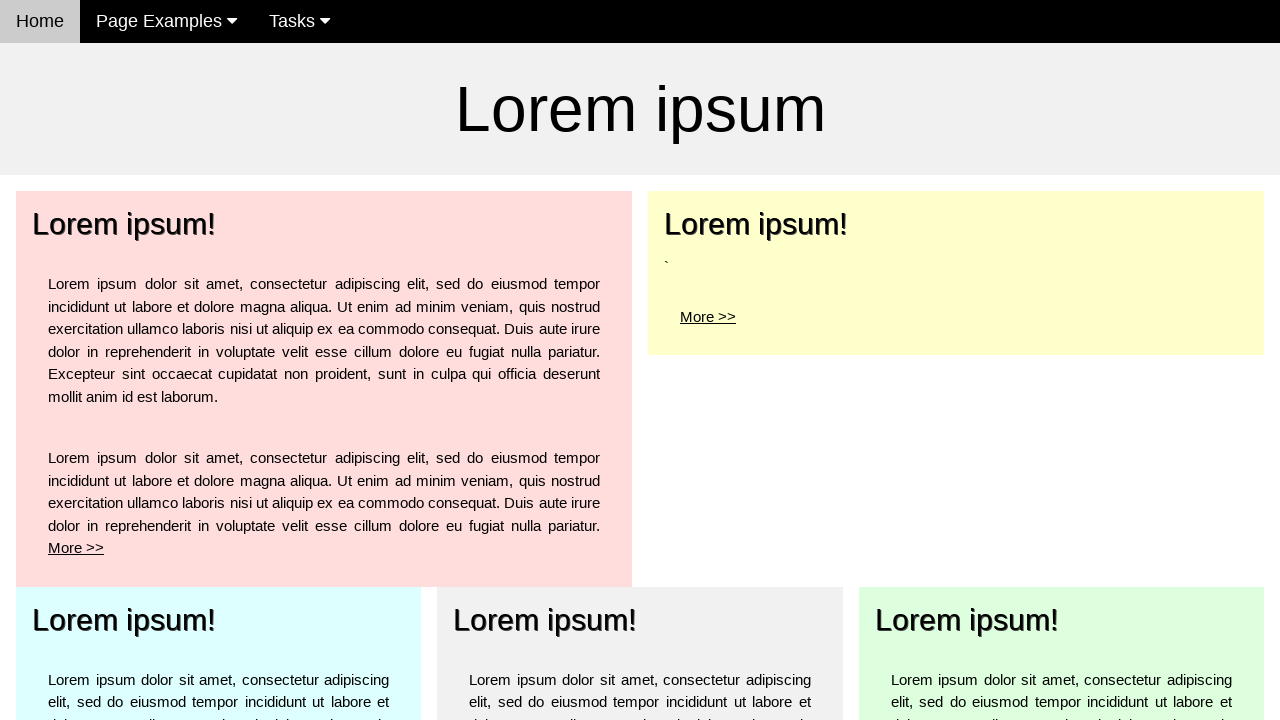